Tests right-click context menu functionality by right-clicking on an image, navigating through nested menu items, and clicking a final option

Starting URL: https://deluxe-menu.com/popup-mode-sample.html

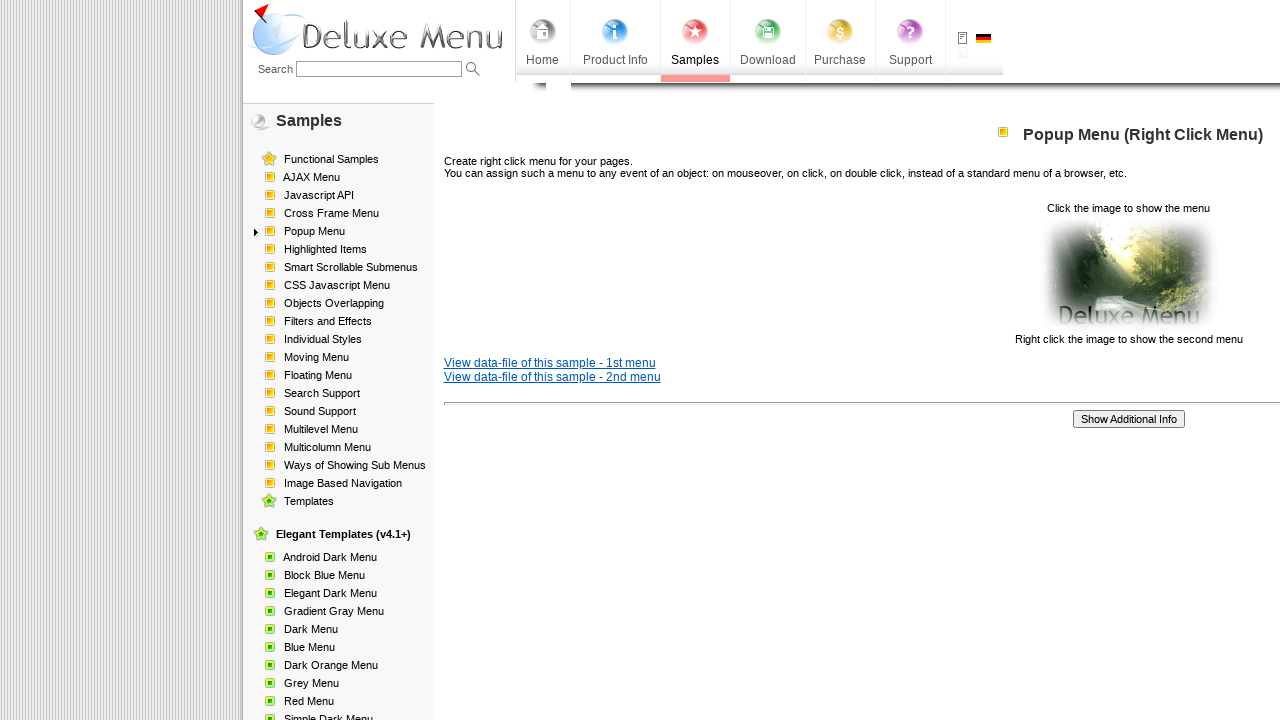

Right-clicked on image element to open context menu at (1128, 274) on xpath=//img[@height='119' and @width='180']
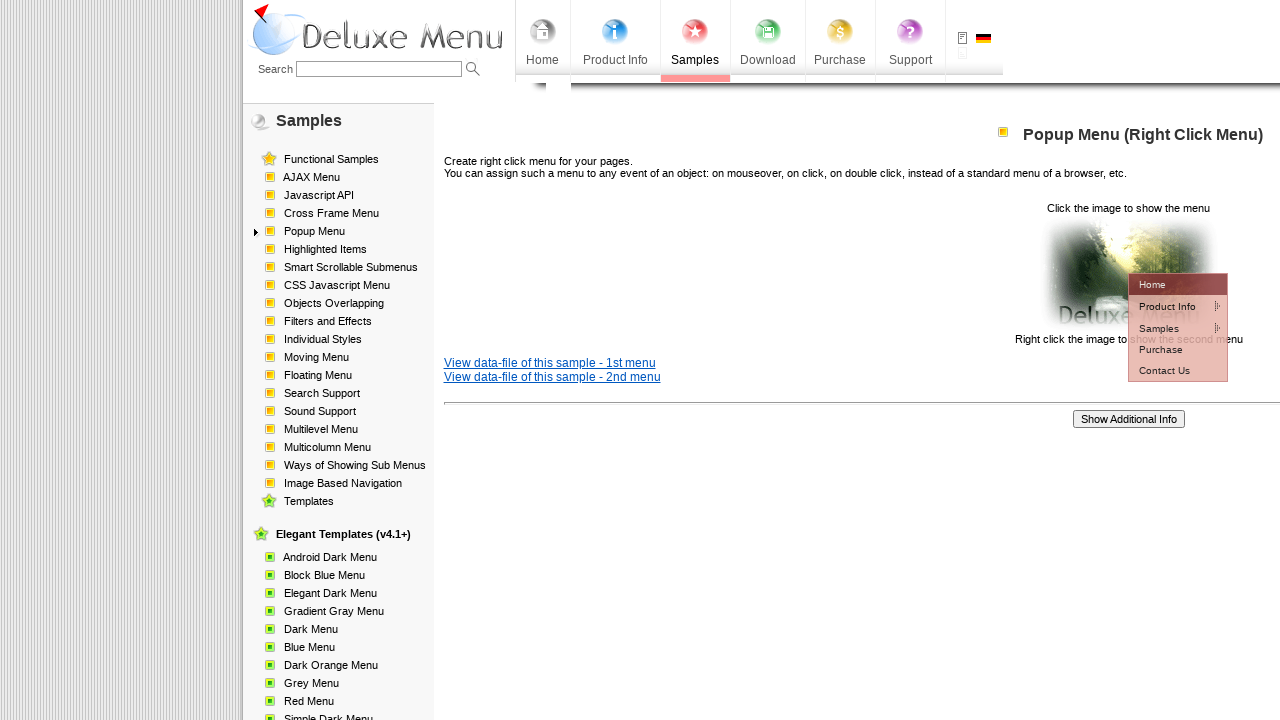

Hovered over 'Product Info' menu item at (1165, 306) on xpath=//td[@id='dm2m1i1tdT']
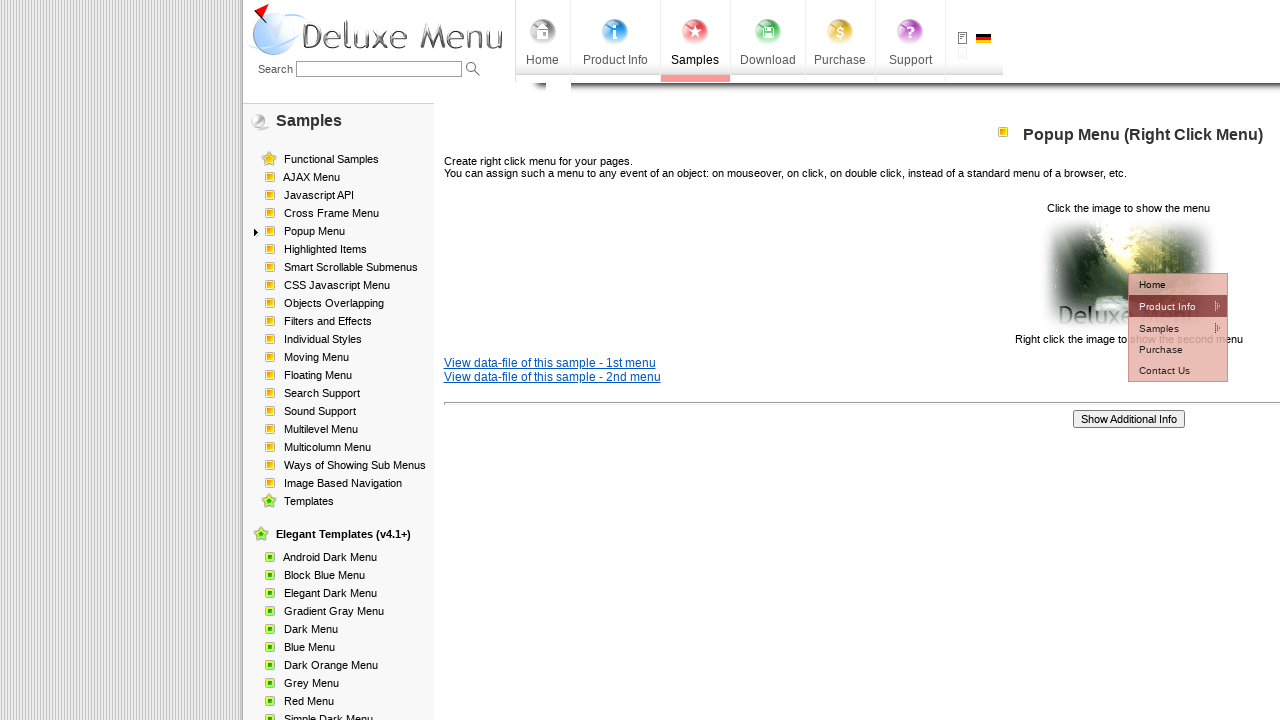

Hovered over 'Installation' submenu item at (1052, 327) on xpath=//td[@id='dm2m2i1tdT']
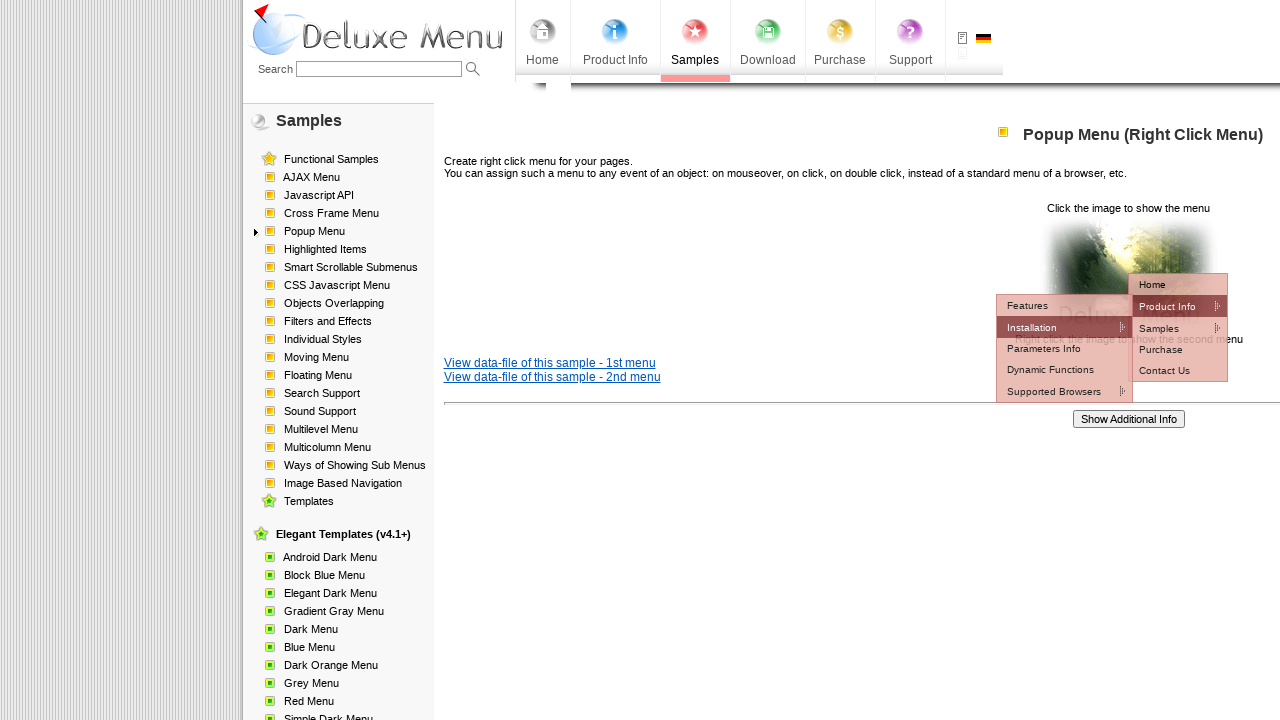

Clicked on final nested menu item at (1178, 348) on xpath=//td[@id='dm2m3i1tdT']
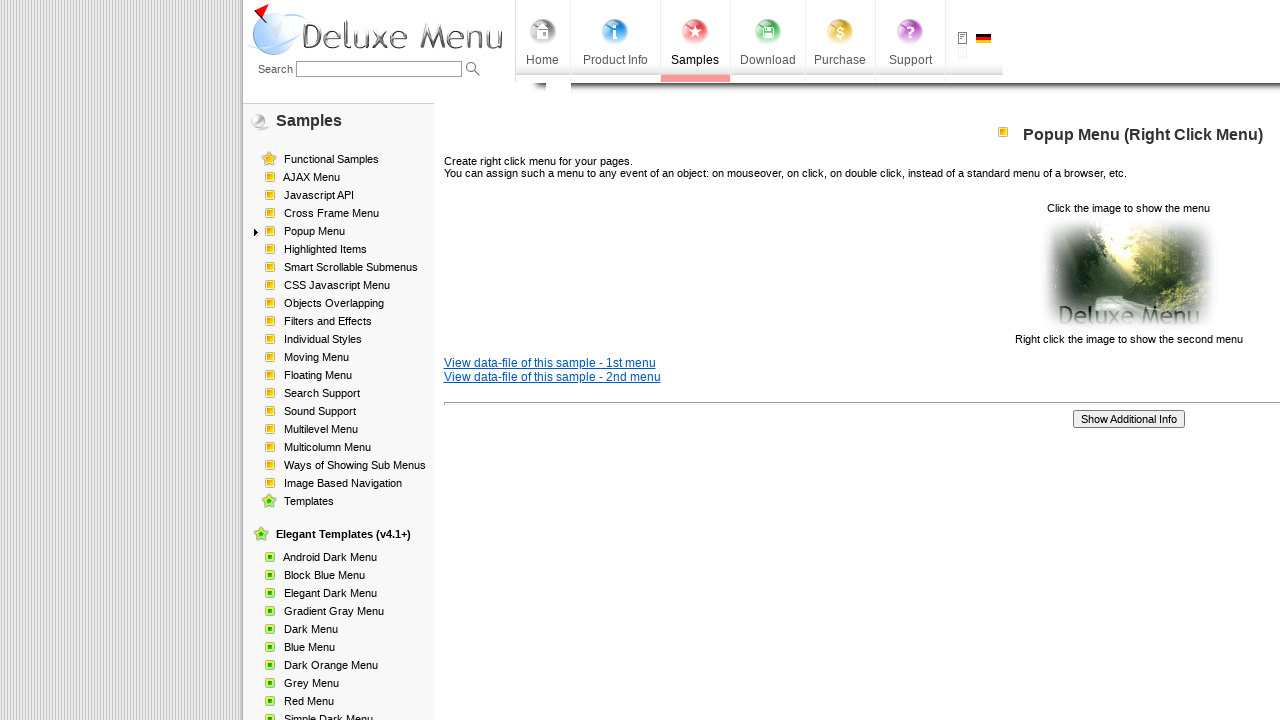

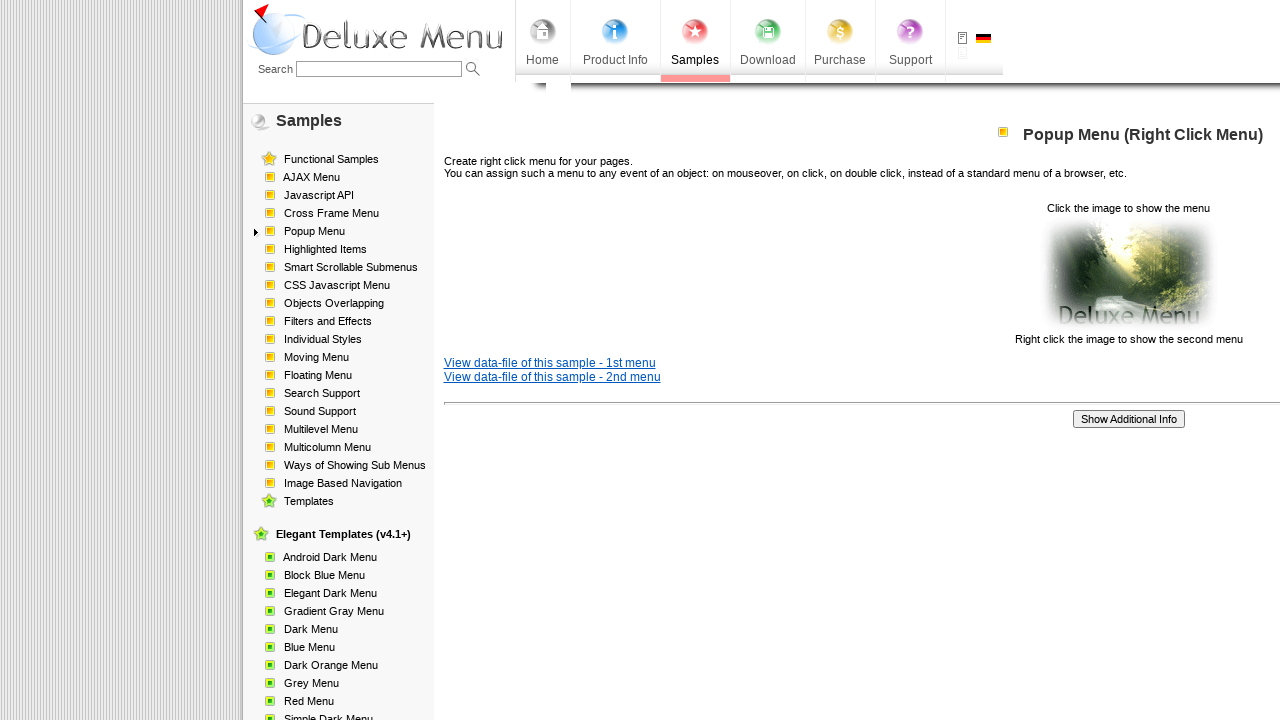